Tests shadow DOM element interaction by locating and filling an input field within a shadow root

Starting URL: https://books-pwakit.appspot.com/

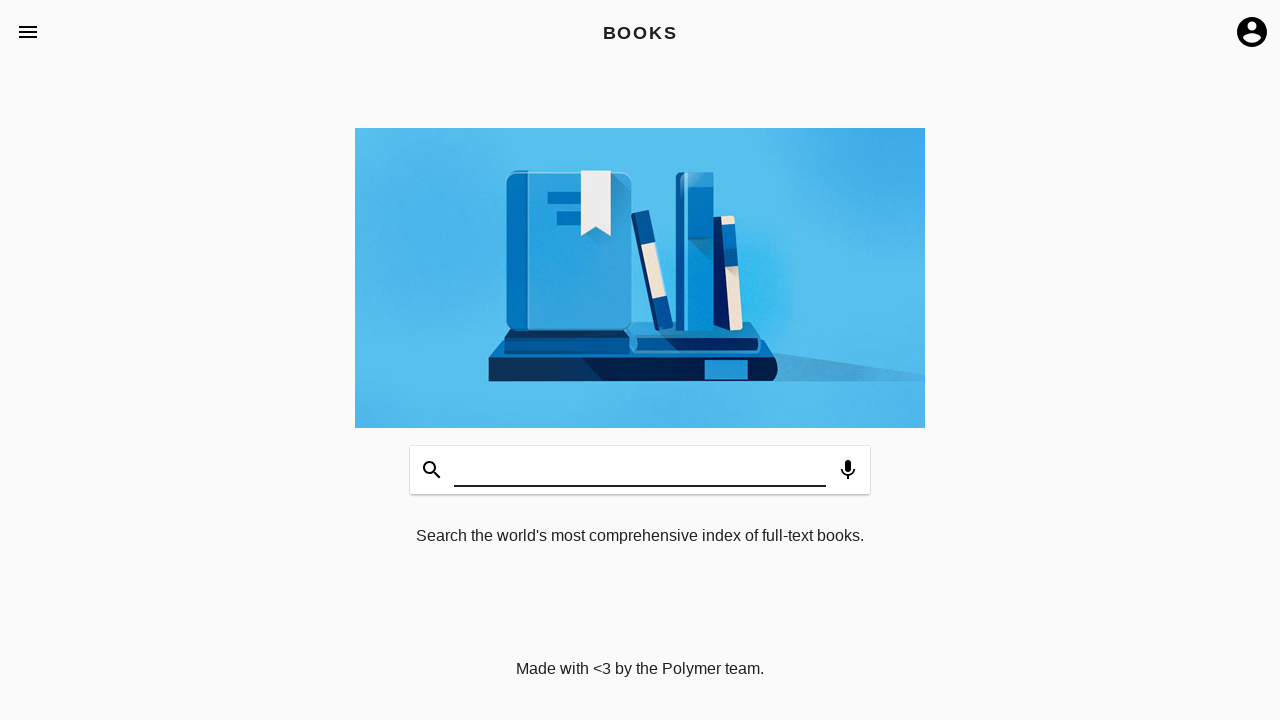

Shadow host element book-app[apptitle='BOOKS'] is present
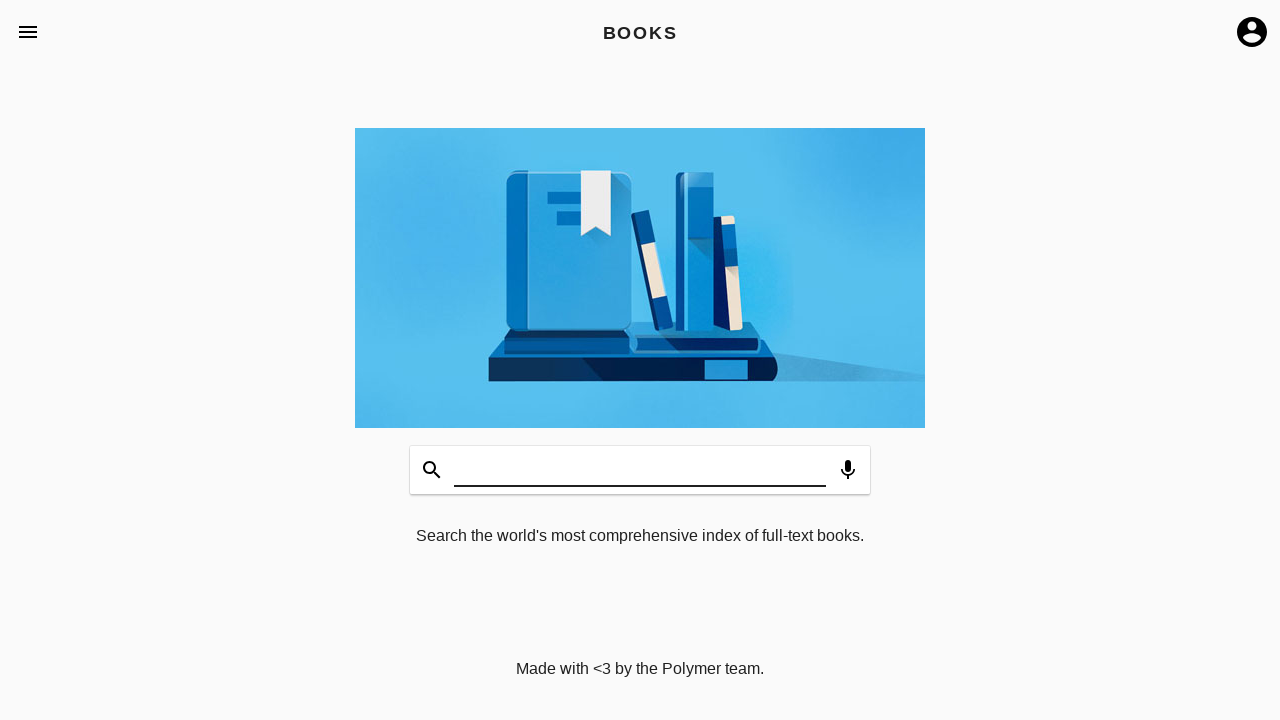

Filled shadow DOM input field with 'abcd' on book-app[apptitle='BOOKS'] >> #input
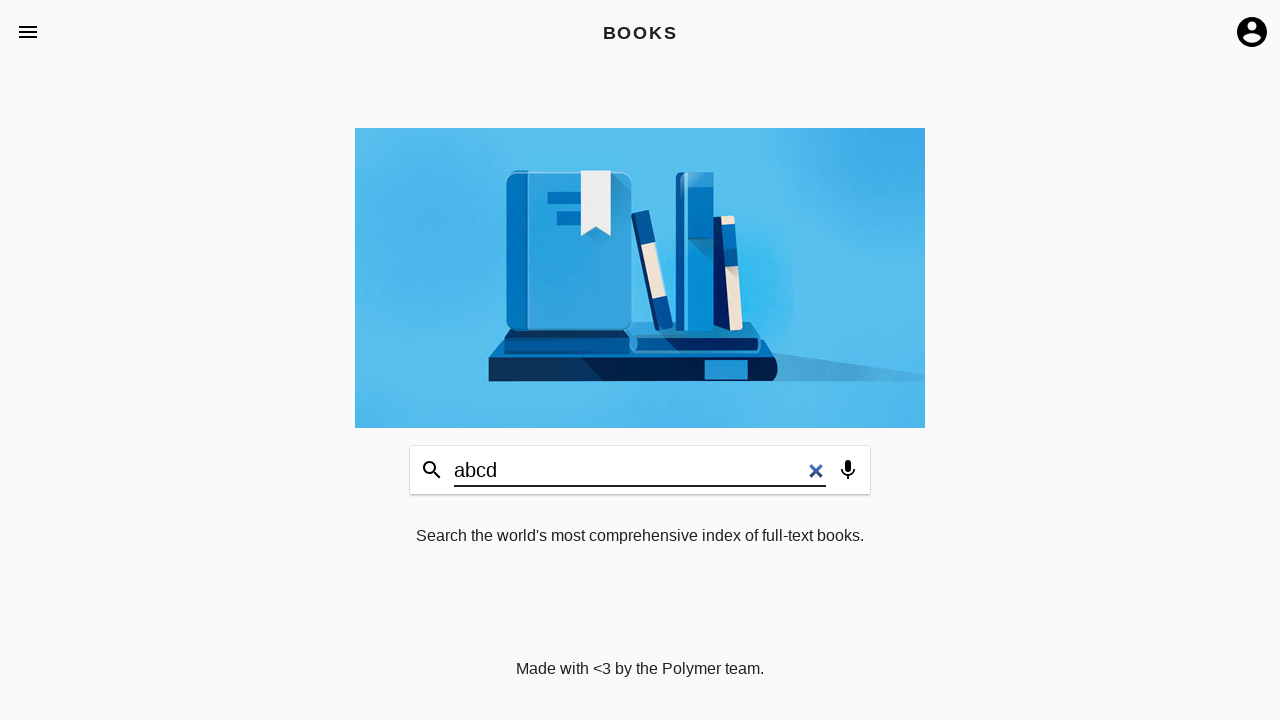

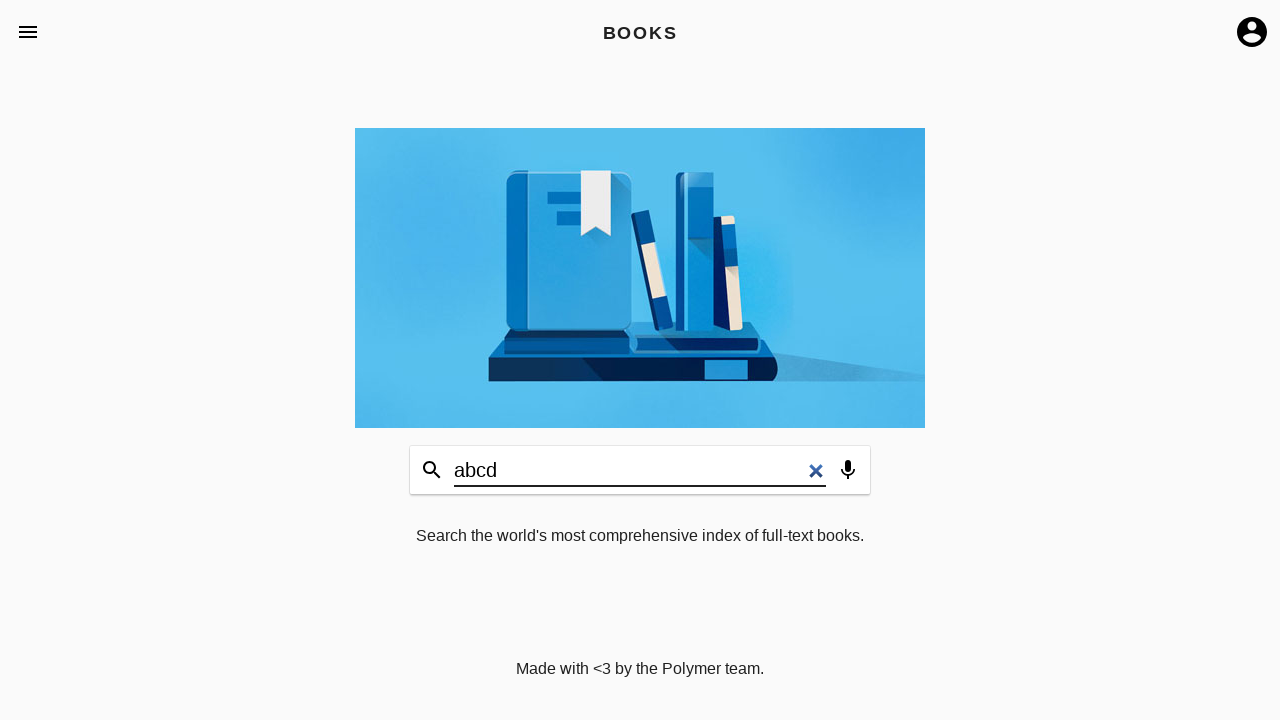